Tests dynamic loading functionality by navigating to two examples - one with a hidden element that becomes visible, and another with an element rendered after the fact. Verifies that elements appear correctly after loading completes.

Starting URL: https://the-internet.herokuapp.com/dynamic_loading

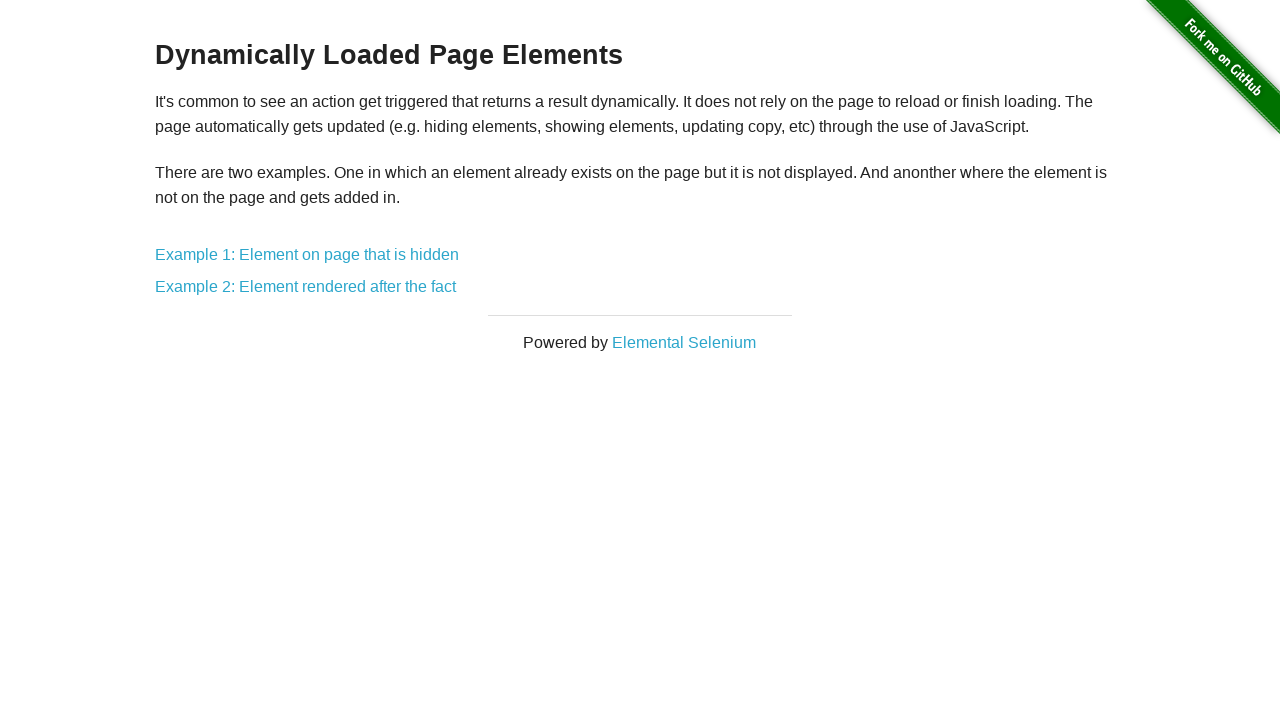

Waited for Example 1 link to be present
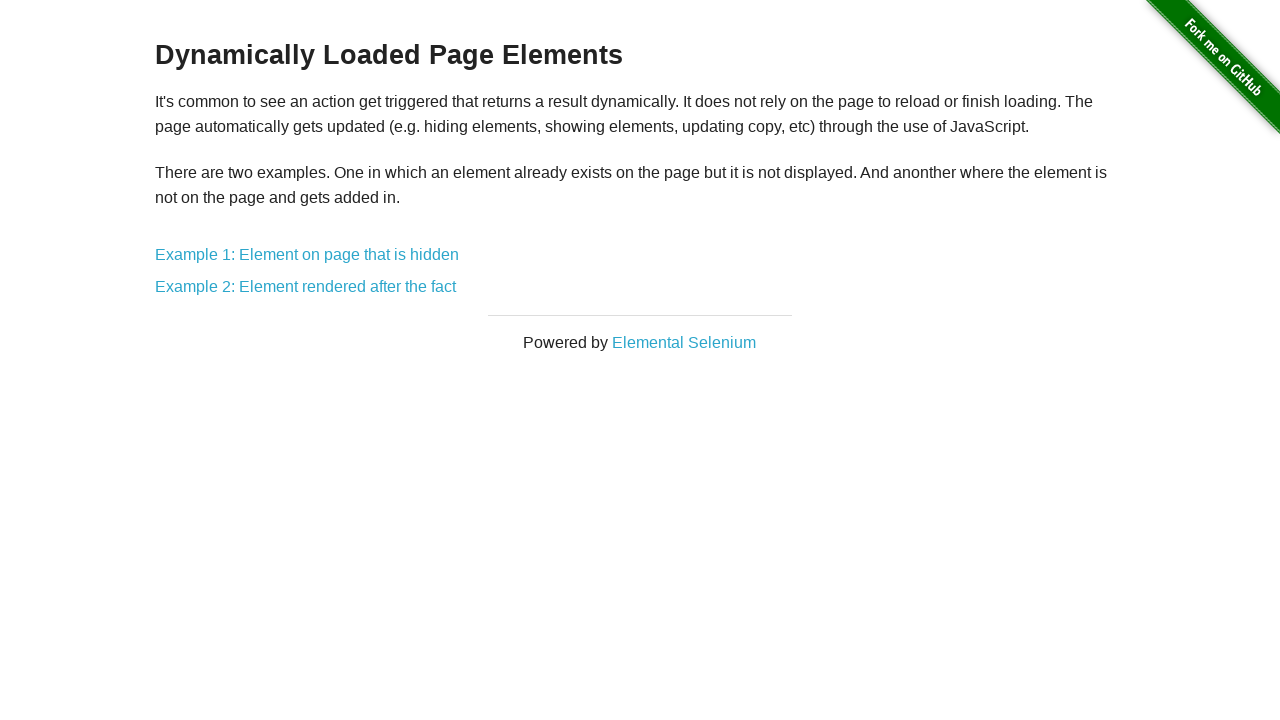

Waited for Example 2 link to be present
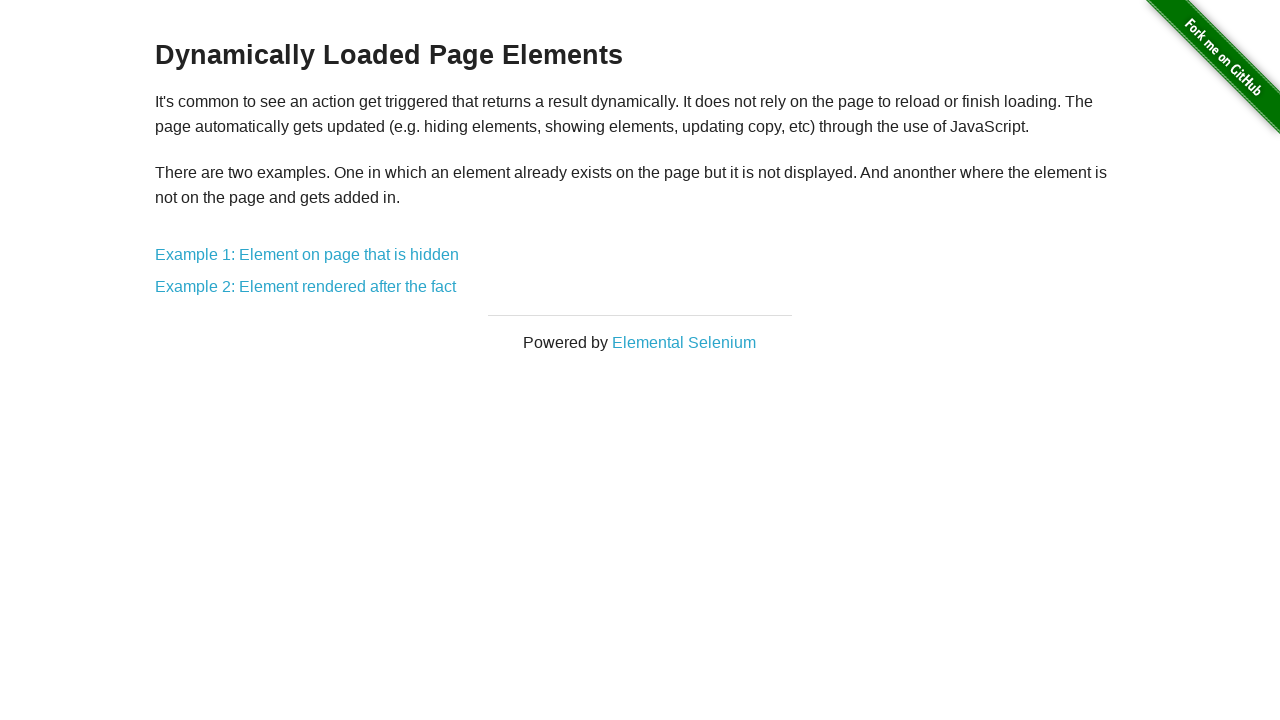

Clicked Example 1: Element on page that is hidden at (307, 255) on text=Example 1: Element on page that is hidden
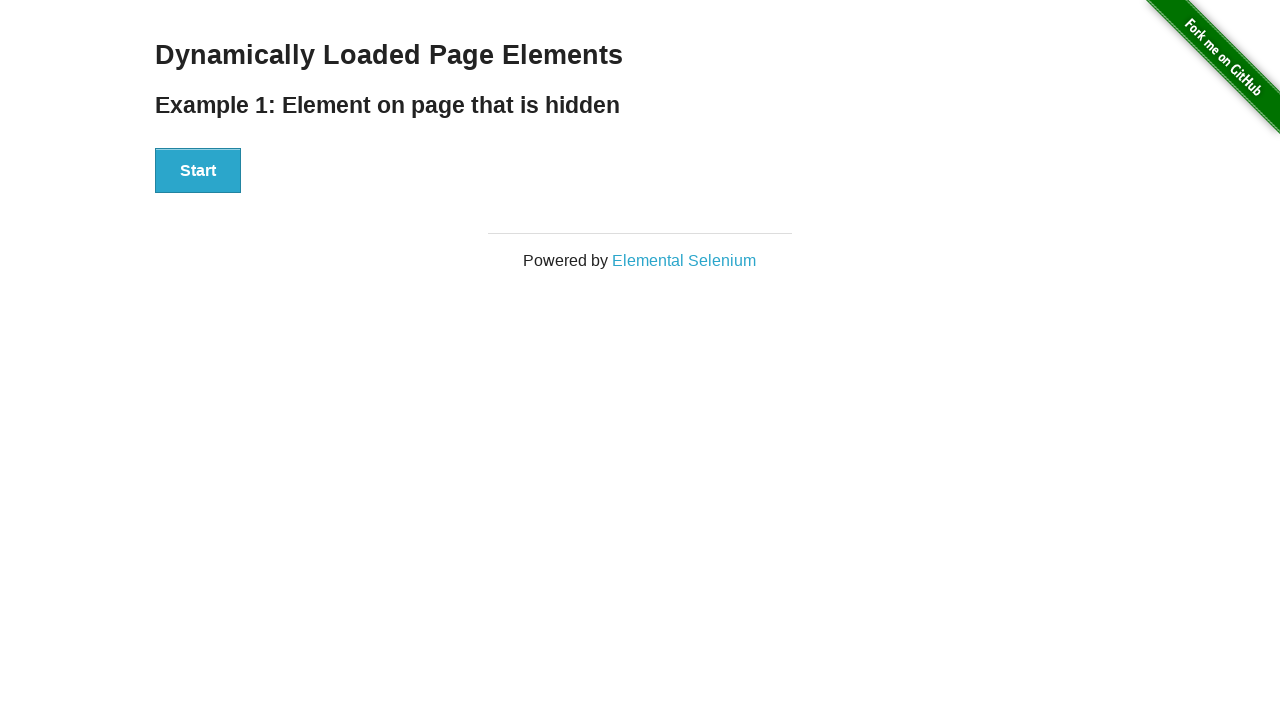

Waited for start button to be present in Example 1
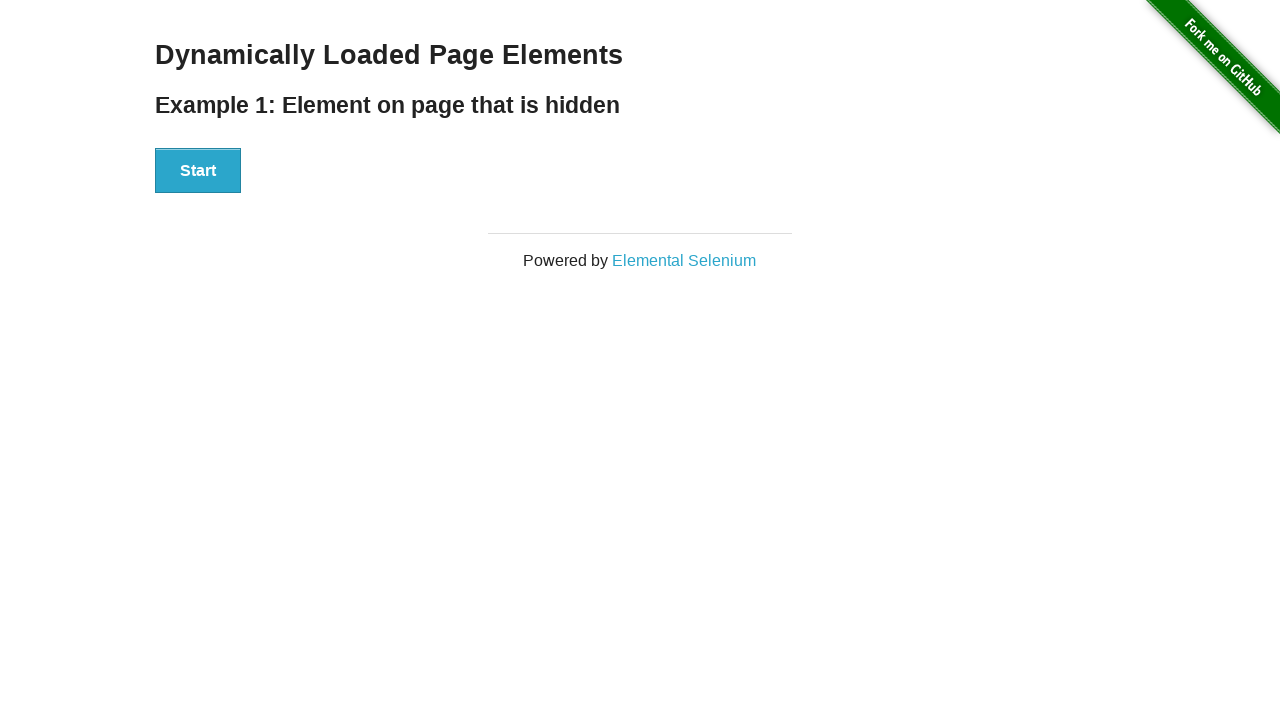

Clicked start button to begin loading in Example 1 at (198, 171) on #start button
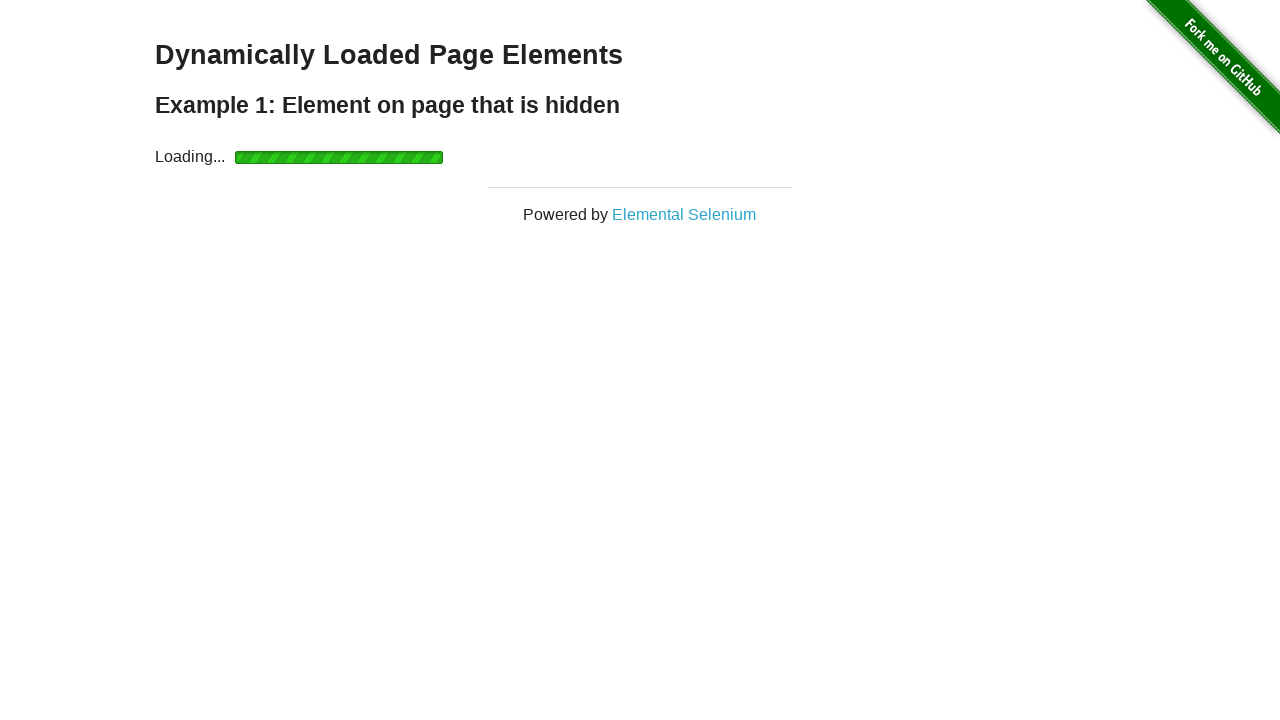

Loading indicator appeared in Example 1
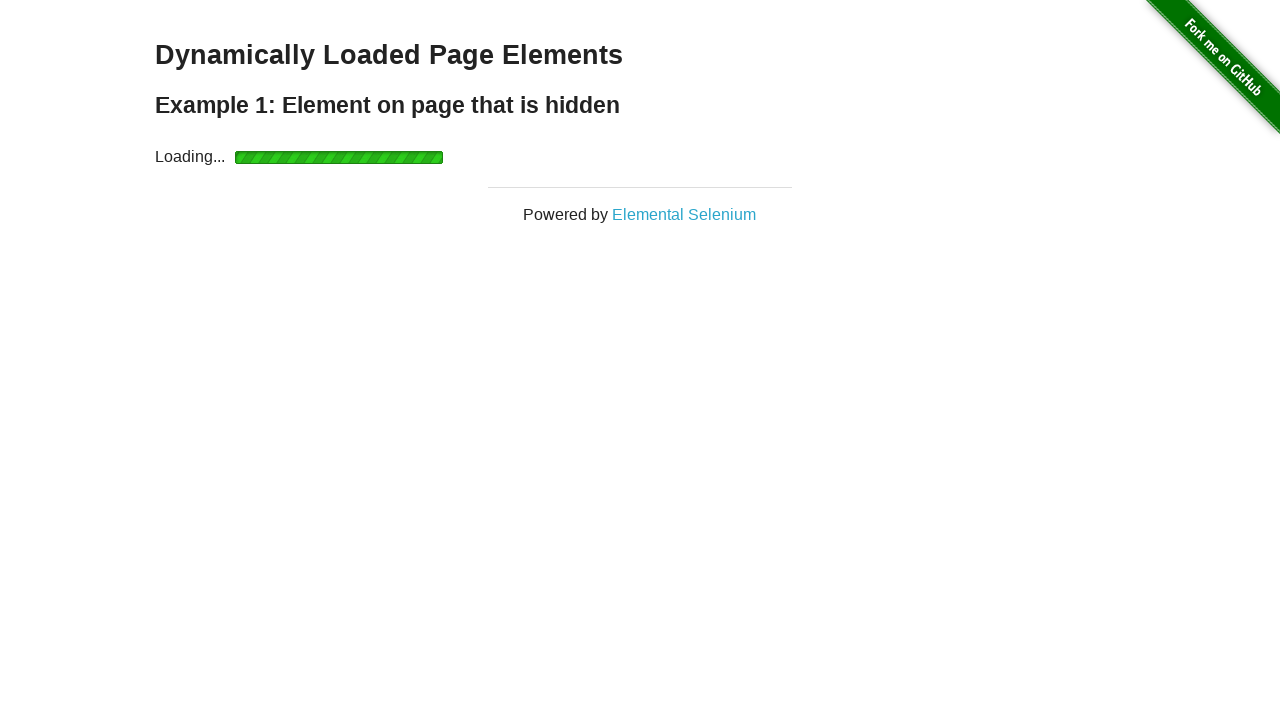

Result element became visible in Example 1
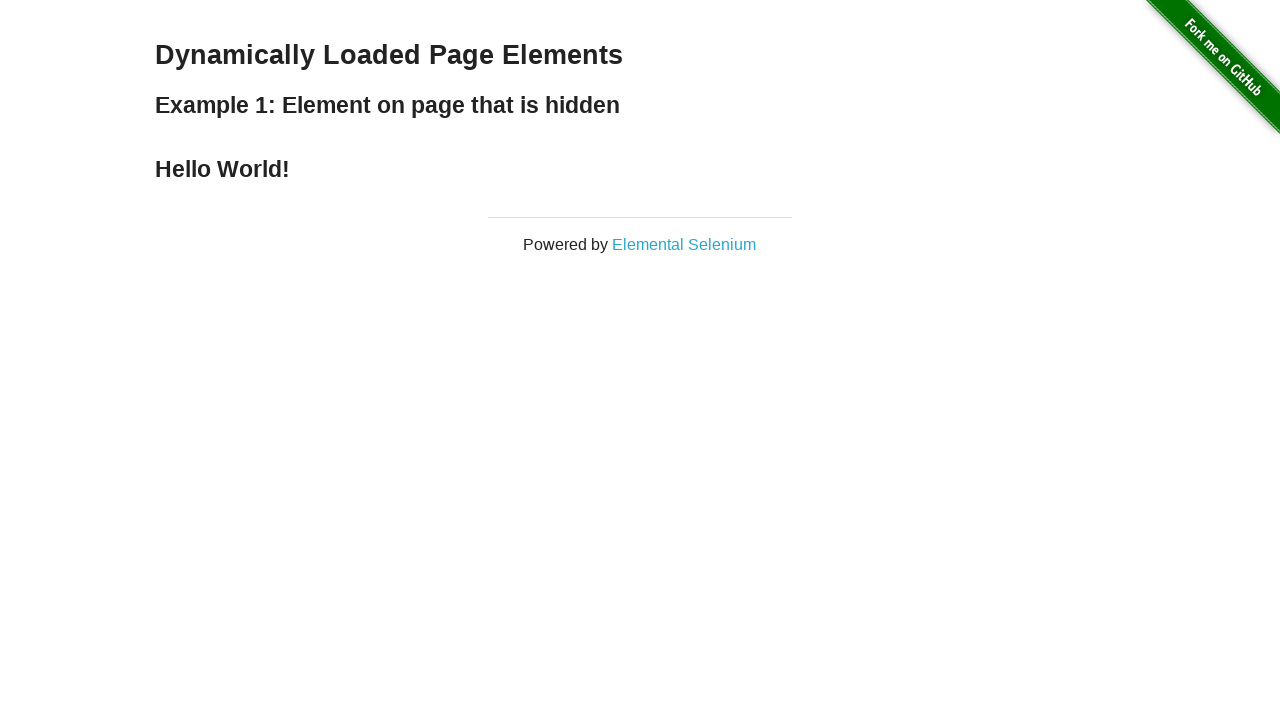

Verified 'Hello World!' text appears in Example 1
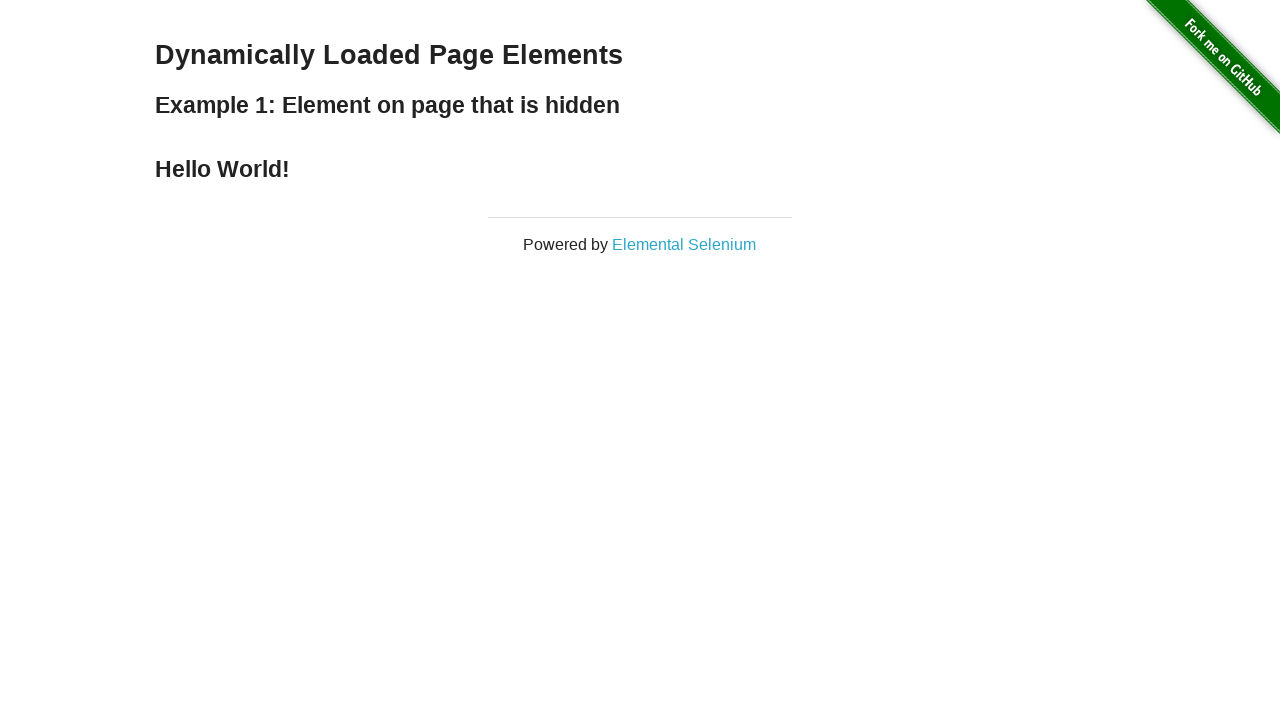

Navigated back to dynamic loading main page
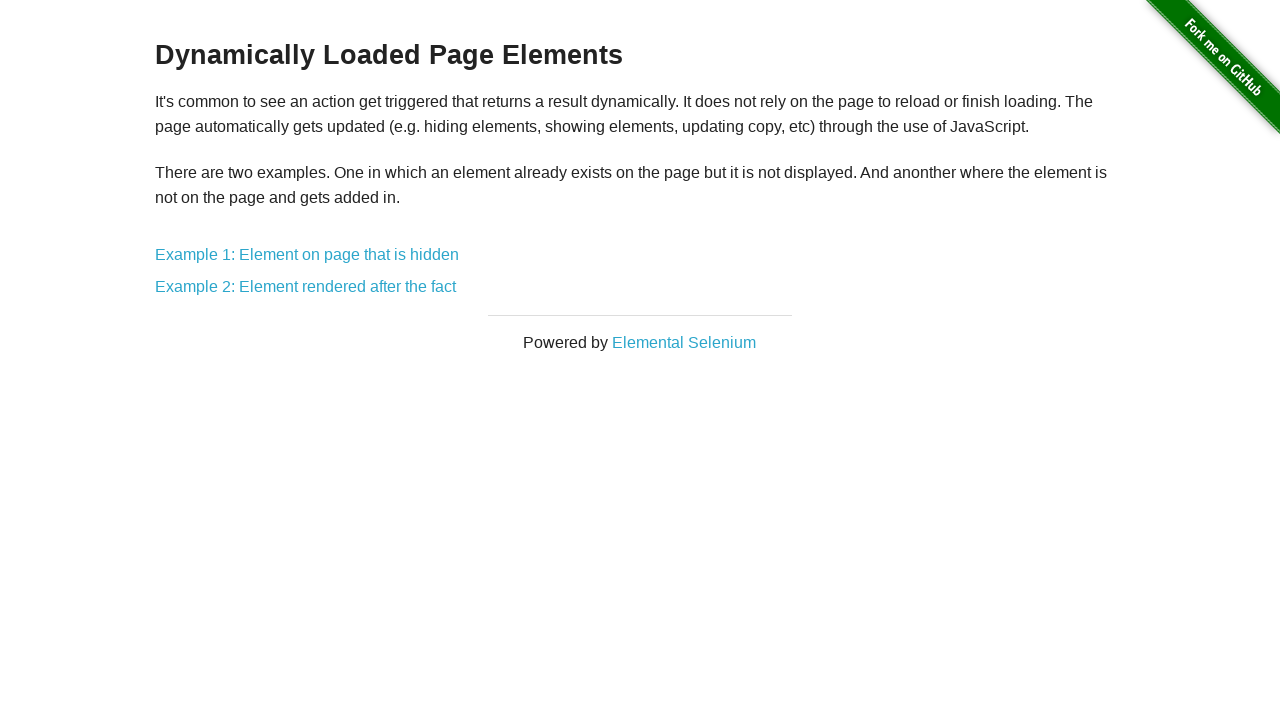

Clicked Example 2: Element rendered after the fact at (306, 287) on text=Example 2: Element rendered after the fact
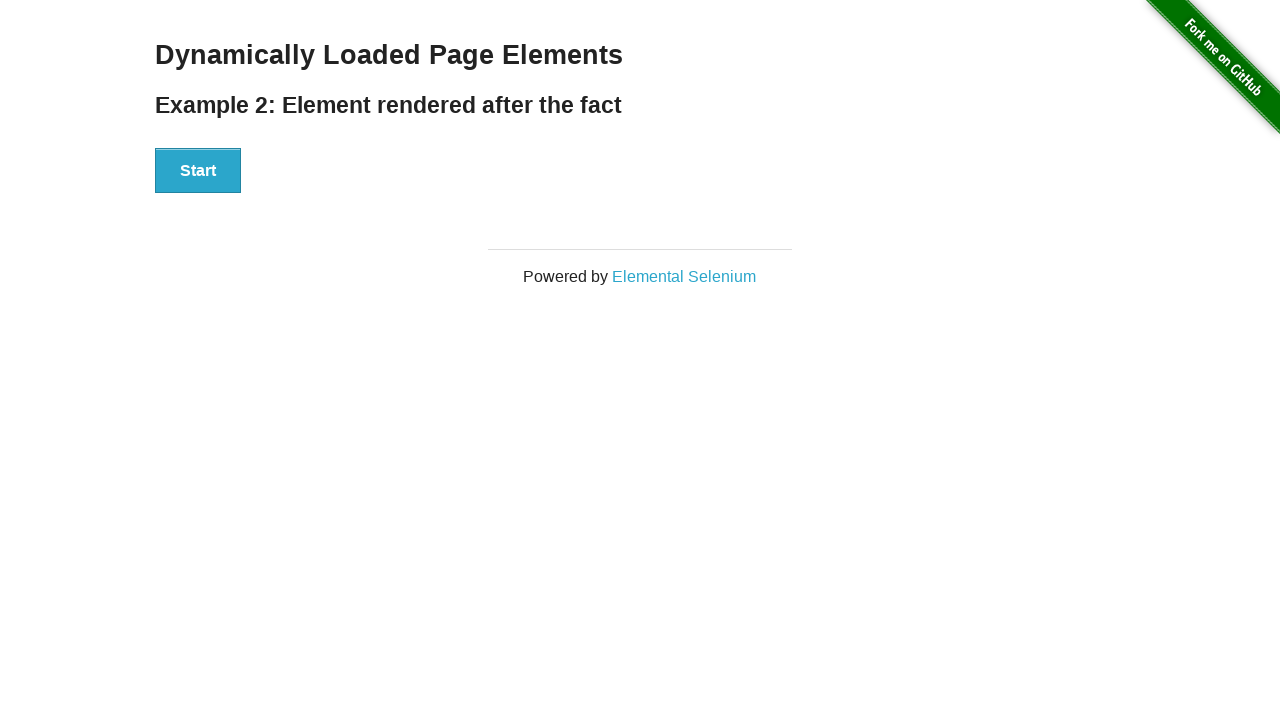

Waited for start button to be present in Example 2
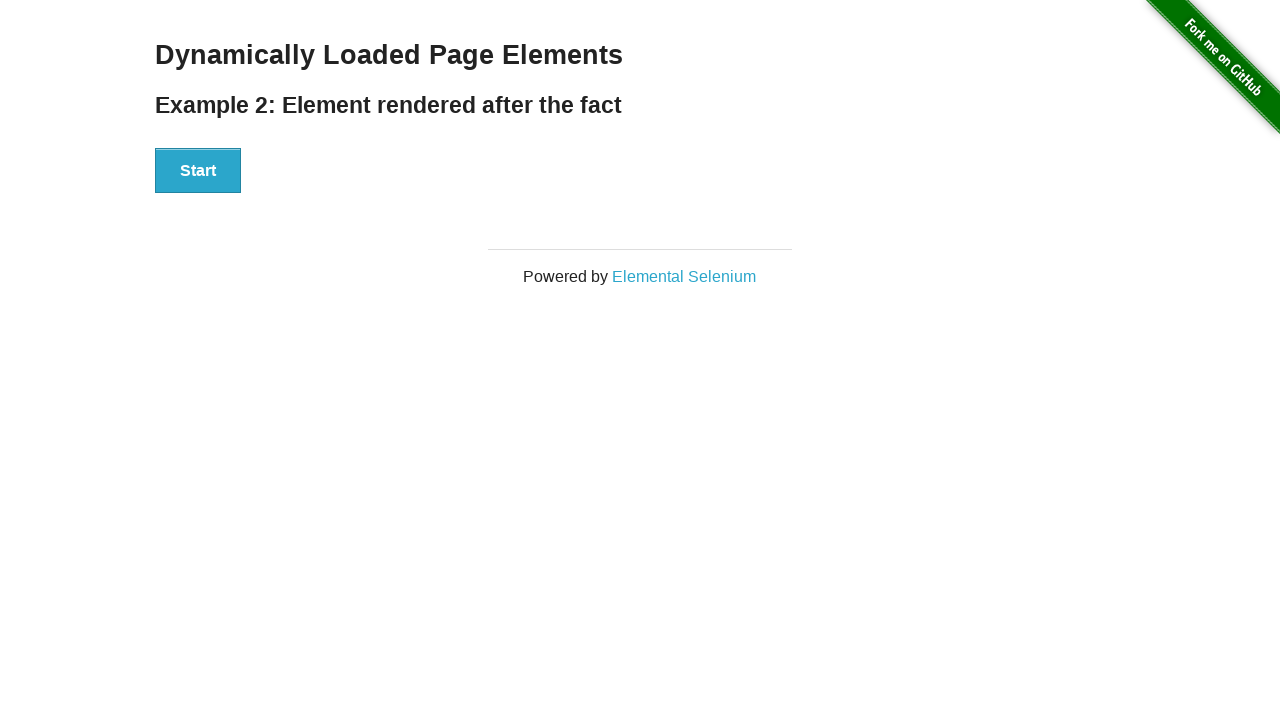

Clicked start button to begin loading in Example 2 at (198, 171) on #start button
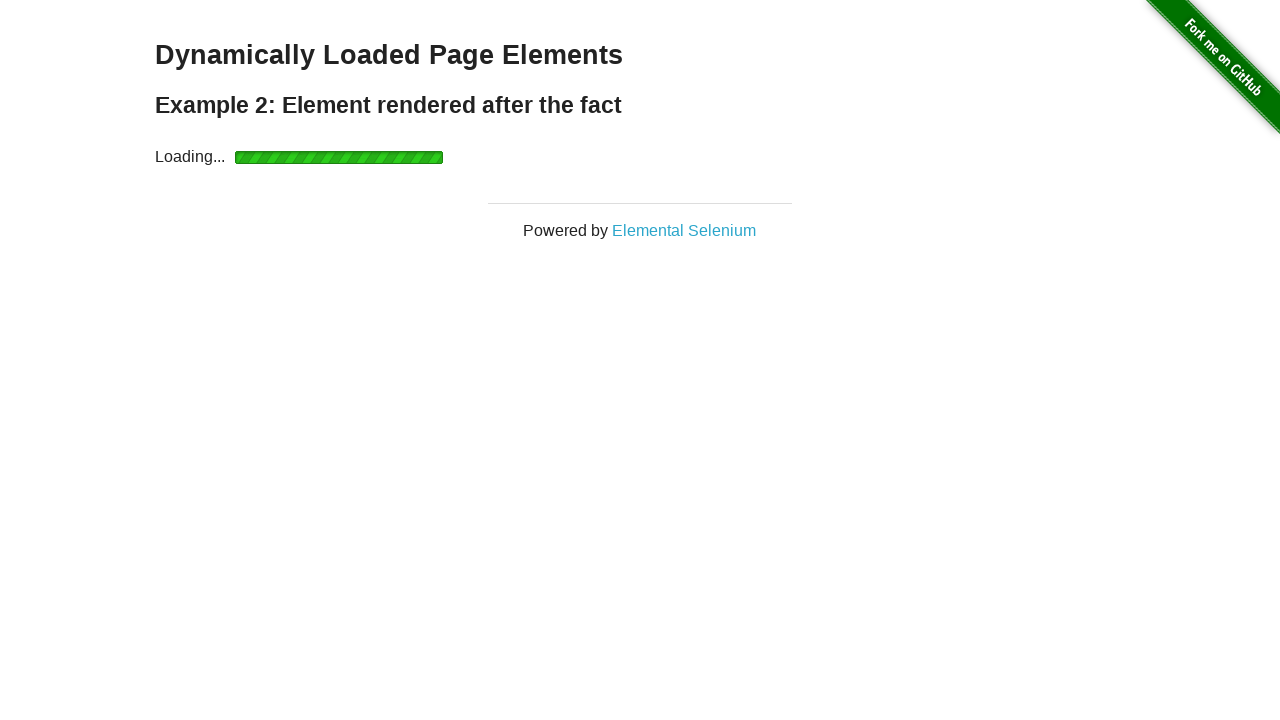

Loading indicator appeared in Example 2
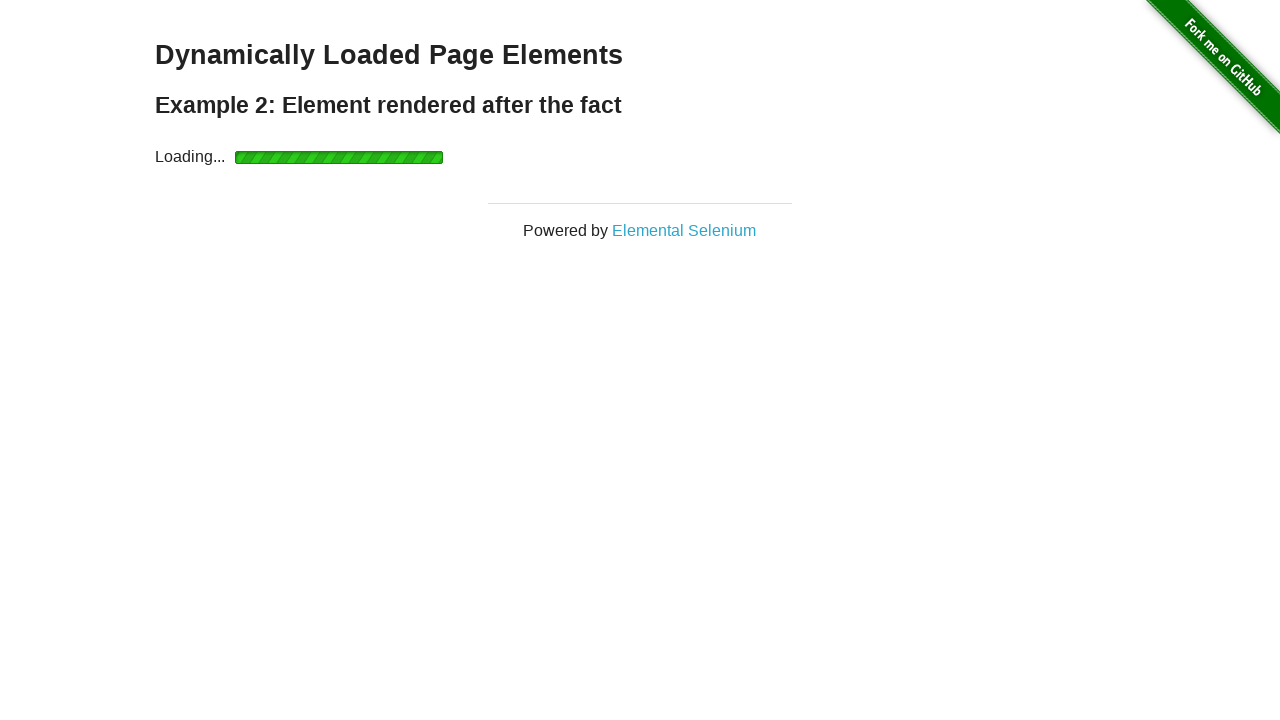

Result element became visible in Example 2
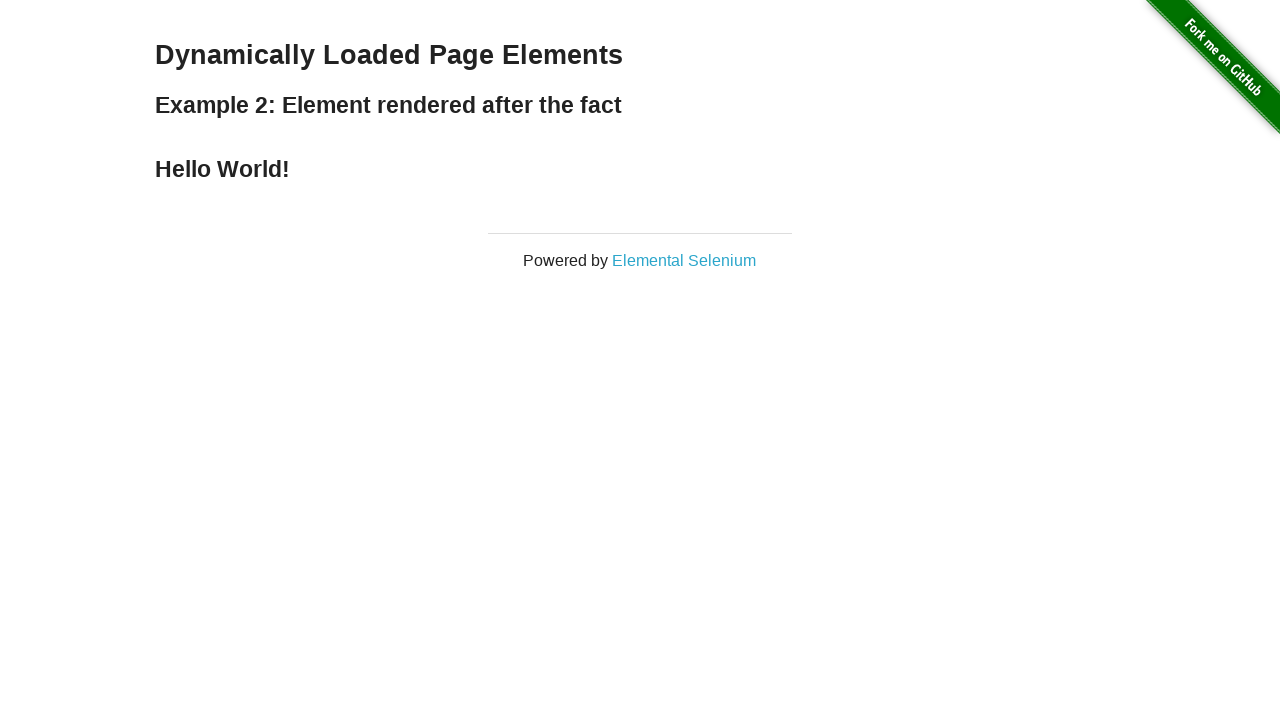

Verified 'Hello World!' text appears in Example 2
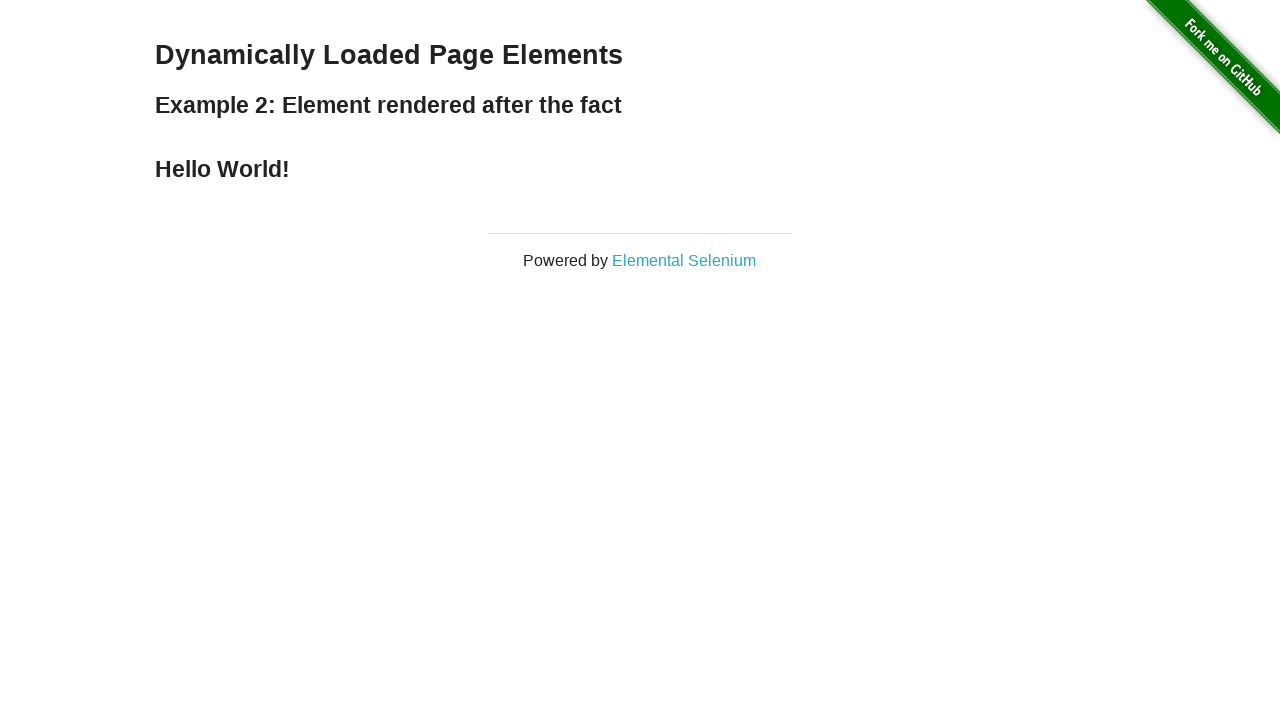

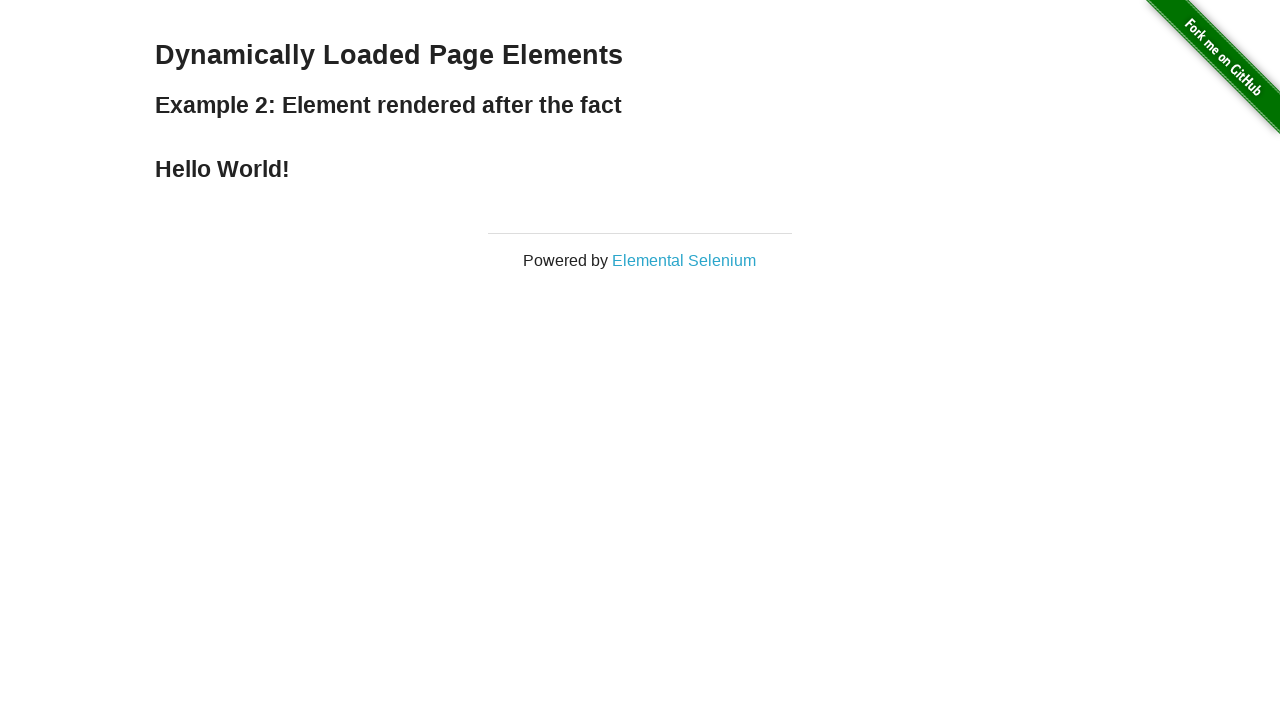